Navigates to a football statistics website and clicks the "All matches" button to display all match results, then waits for the match data table to load.

Starting URL: https://www.adamchoi.co.uk/overs/detailed

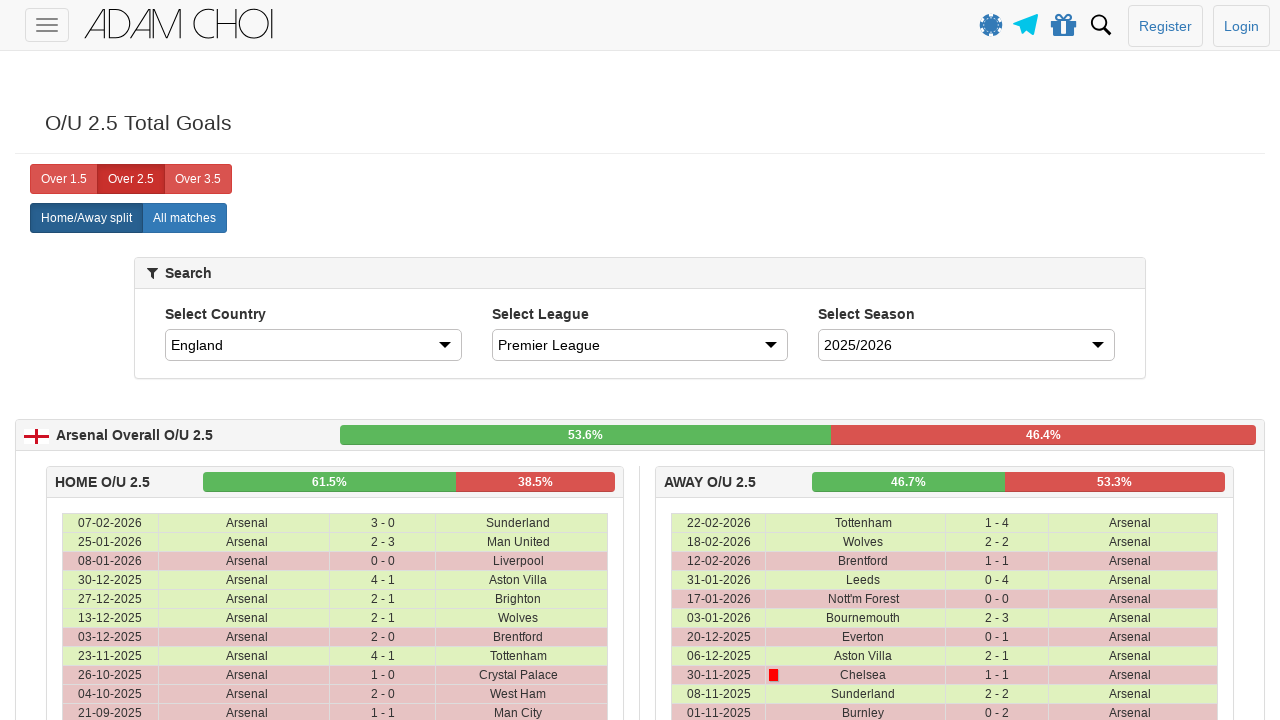

Waited for 'All matches' button to be present on the page
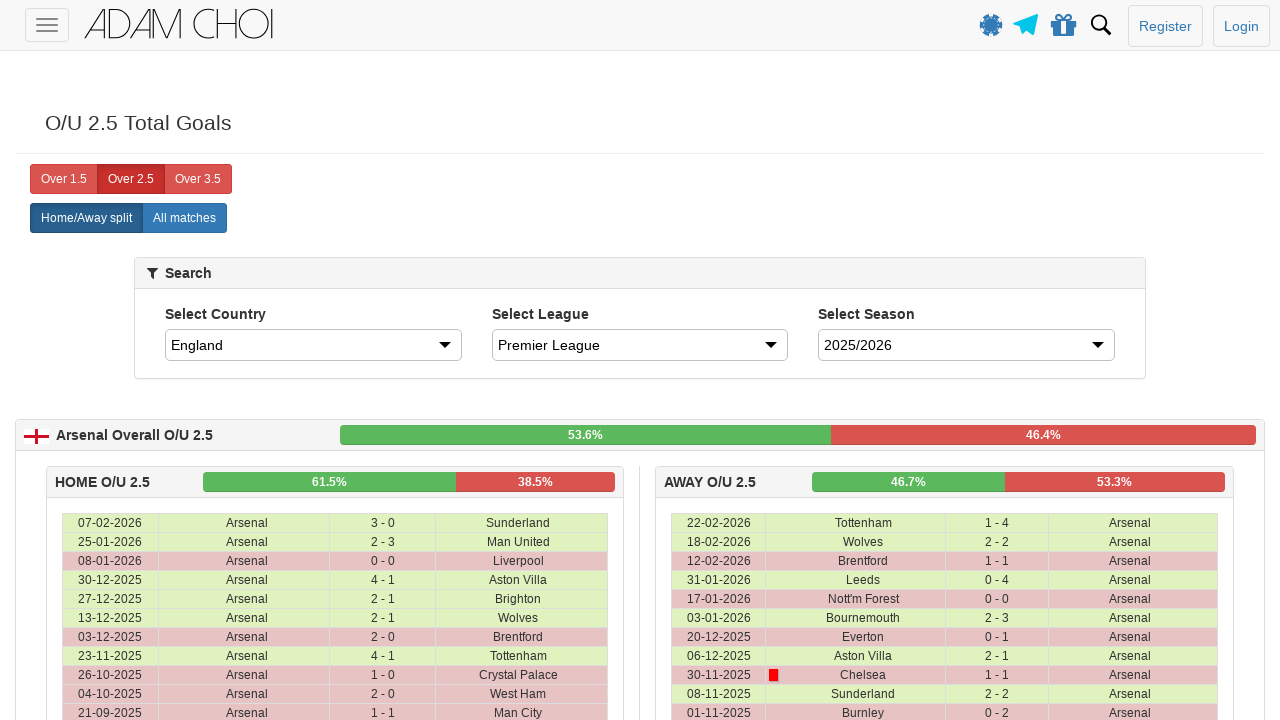

Clicked the 'All matches' button to display all match results at (184, 218) on xpath=//label[@analytics-event="All matches"]
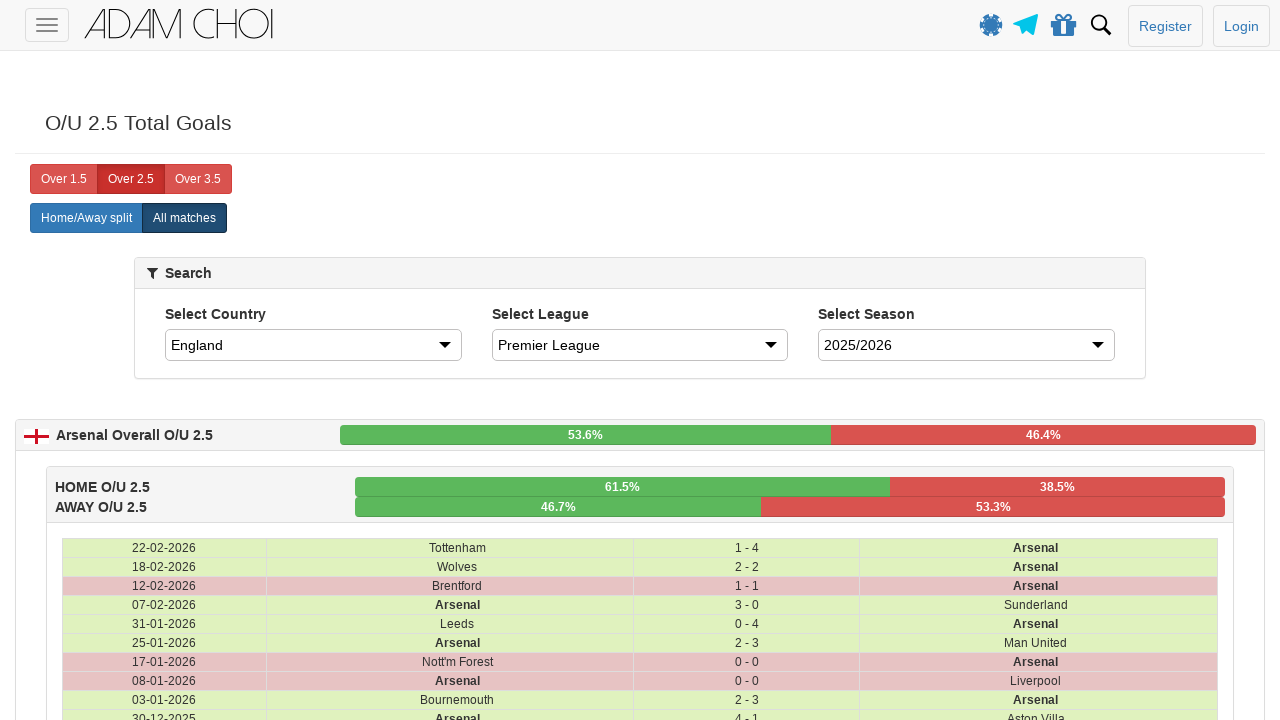

Match data table rows loaded successfully
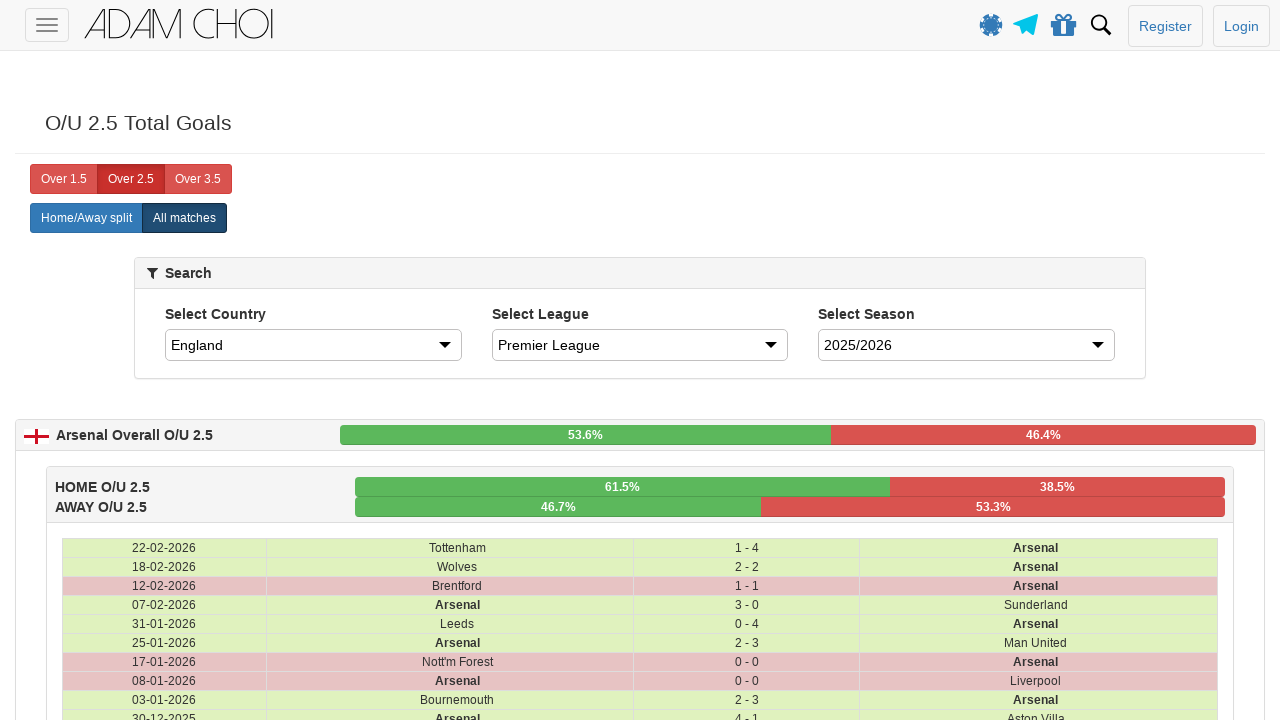

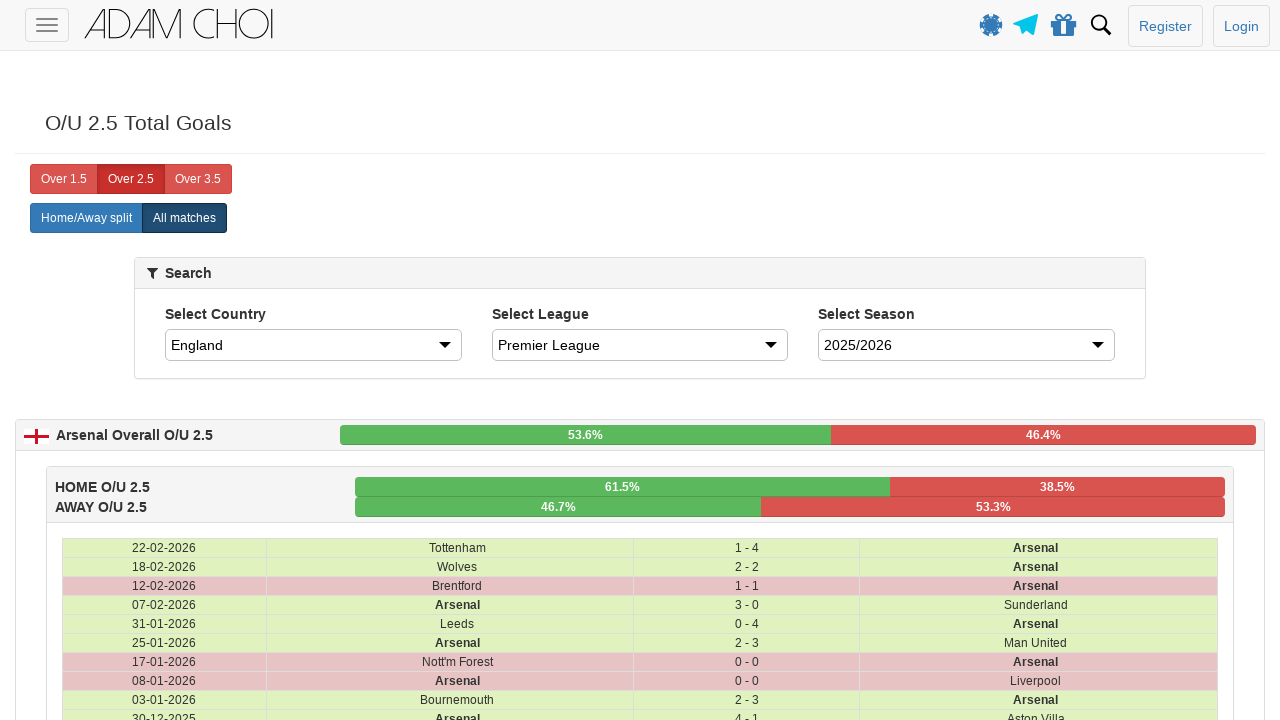